Tests that the complete all checkbox updates state when individual items are completed or cleared

Starting URL: https://demo.playwright.dev/todomvc

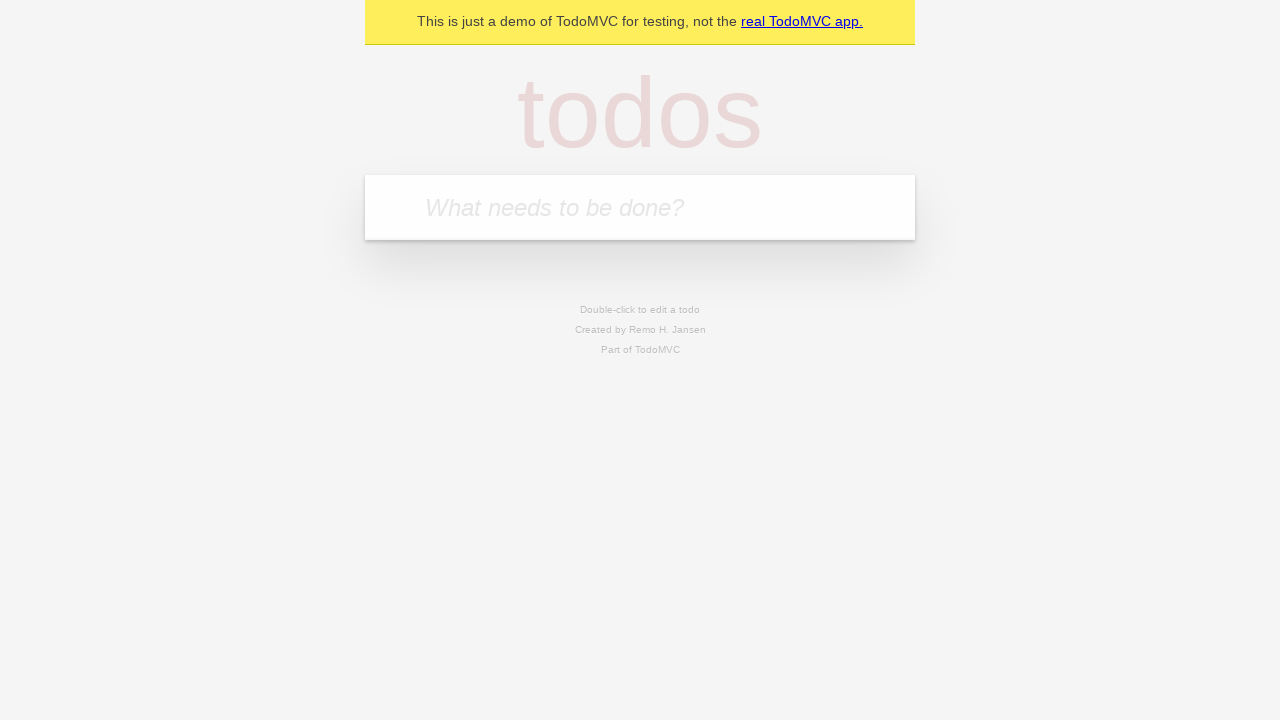

Filled todo input with 'buy some cheese' on internal:attr=[placeholder="What needs to be done?"i]
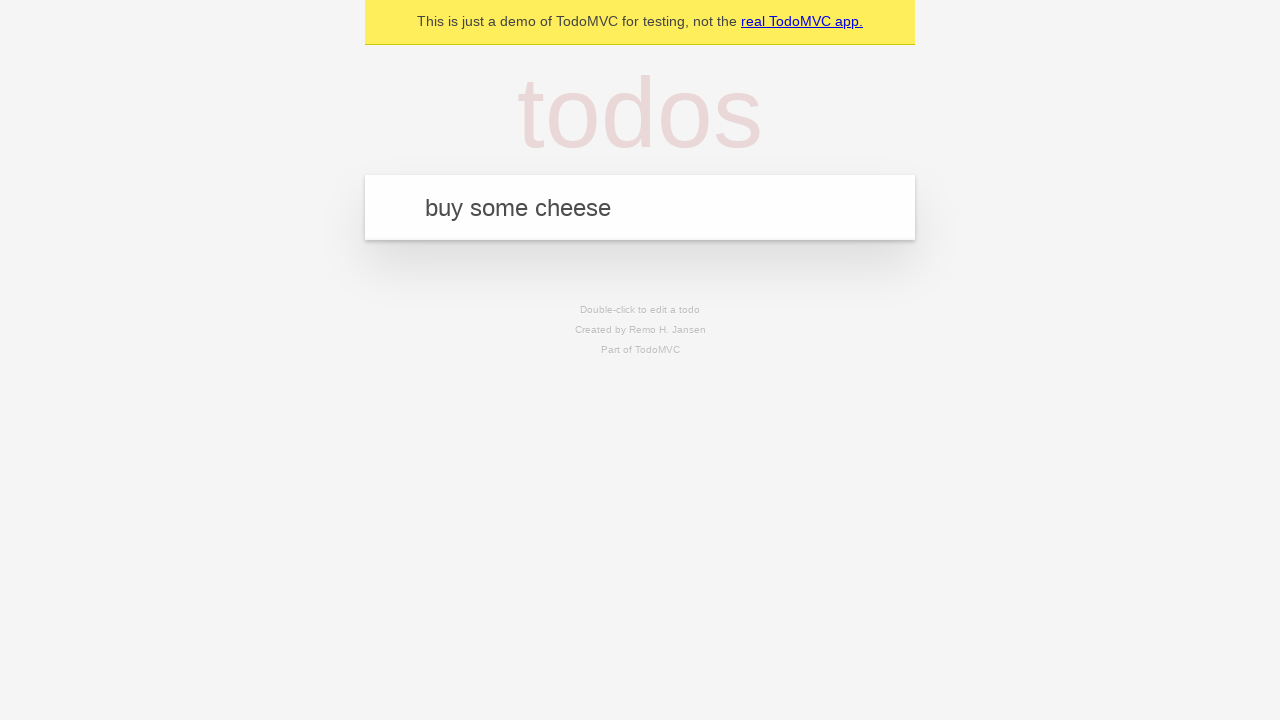

Pressed Enter to create first todo on internal:attr=[placeholder="What needs to be done?"i]
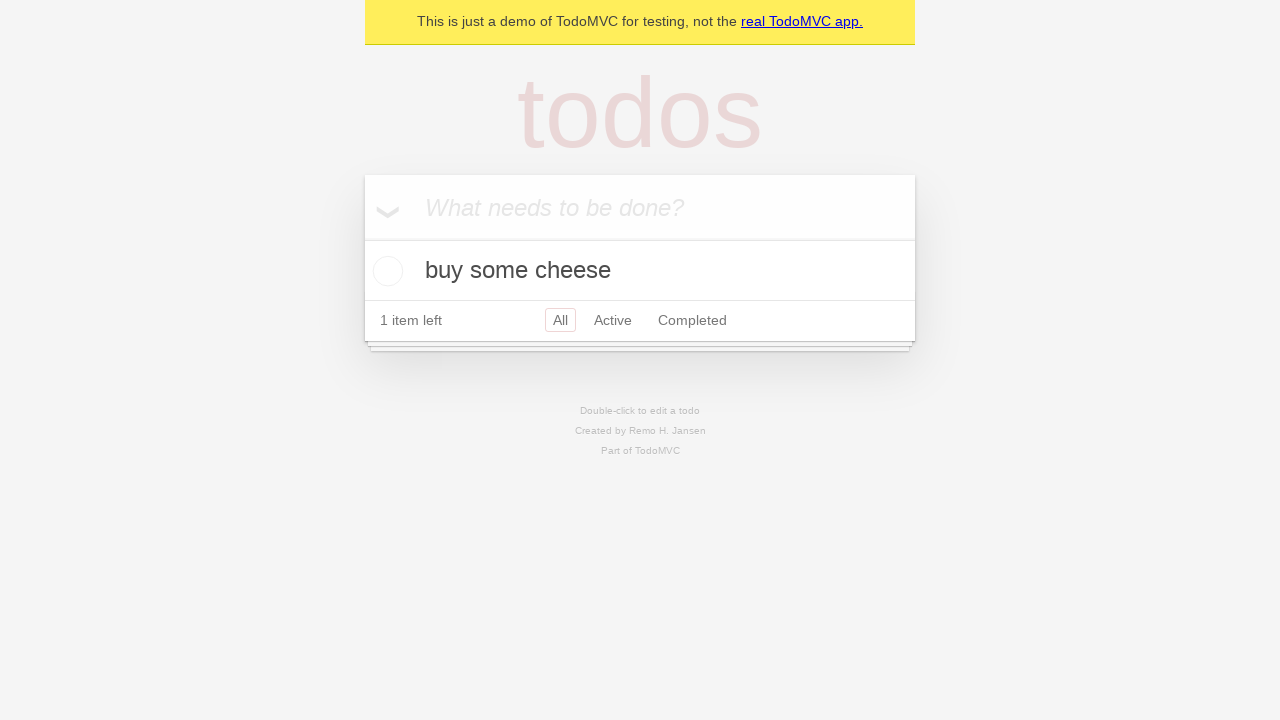

Filled todo input with 'feed the cat' on internal:attr=[placeholder="What needs to be done?"i]
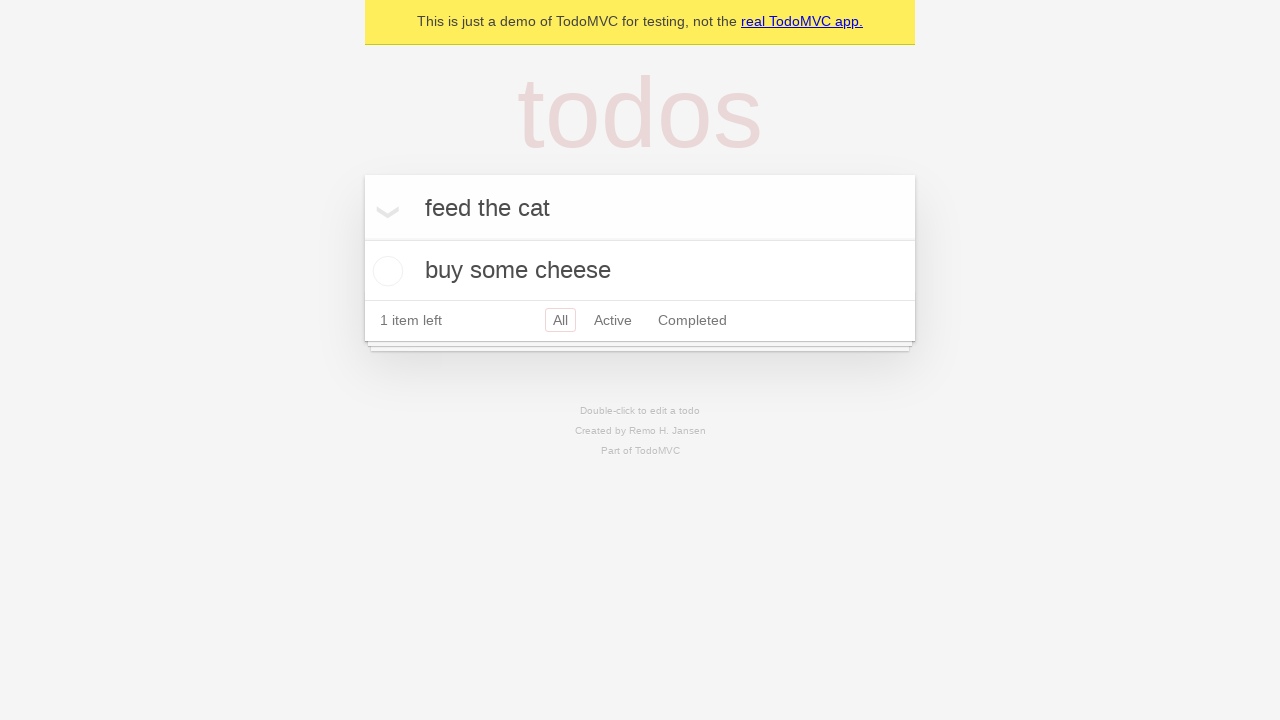

Pressed Enter to create second todo on internal:attr=[placeholder="What needs to be done?"i]
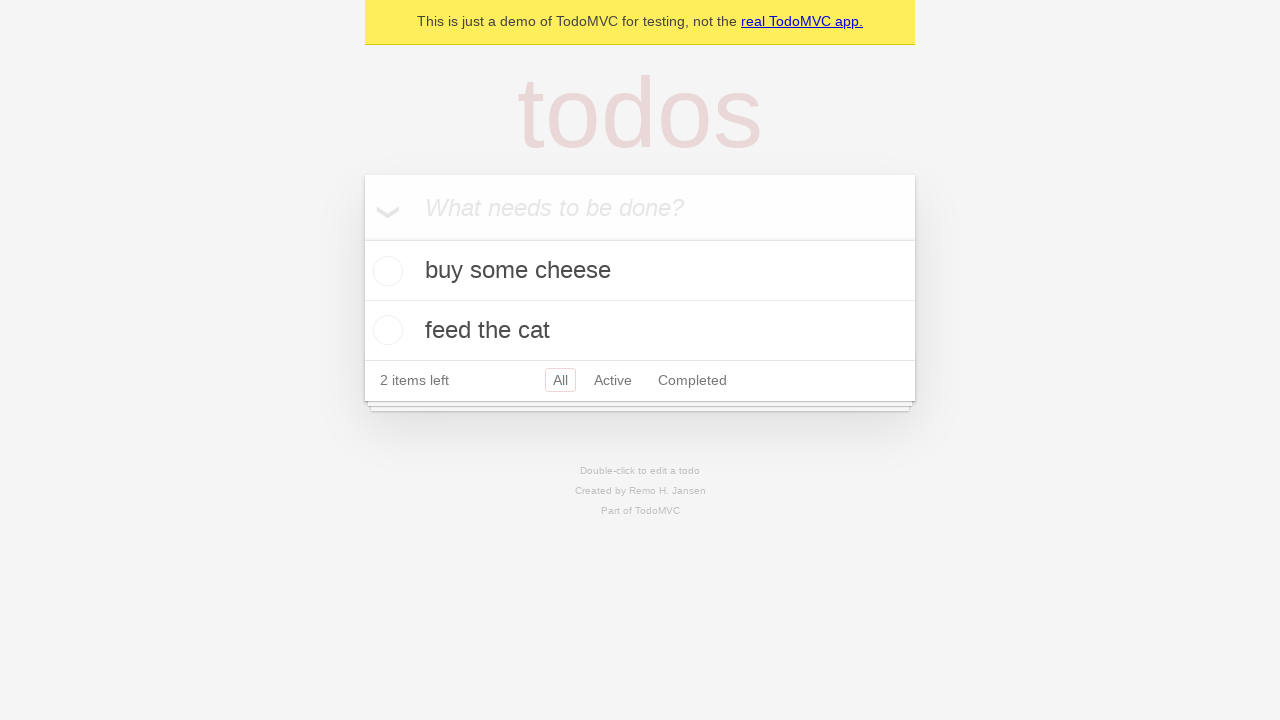

Filled todo input with 'book a doctors appointment' on internal:attr=[placeholder="What needs to be done?"i]
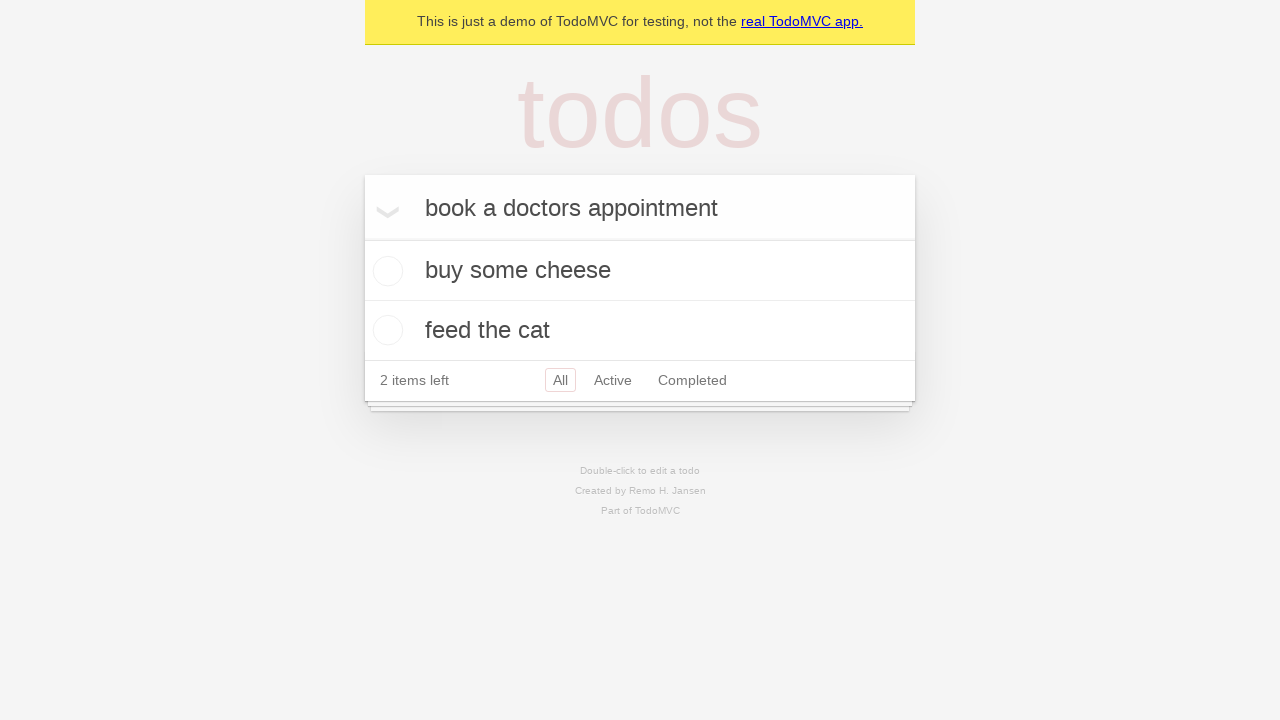

Pressed Enter to create third todo on internal:attr=[placeholder="What needs to be done?"i]
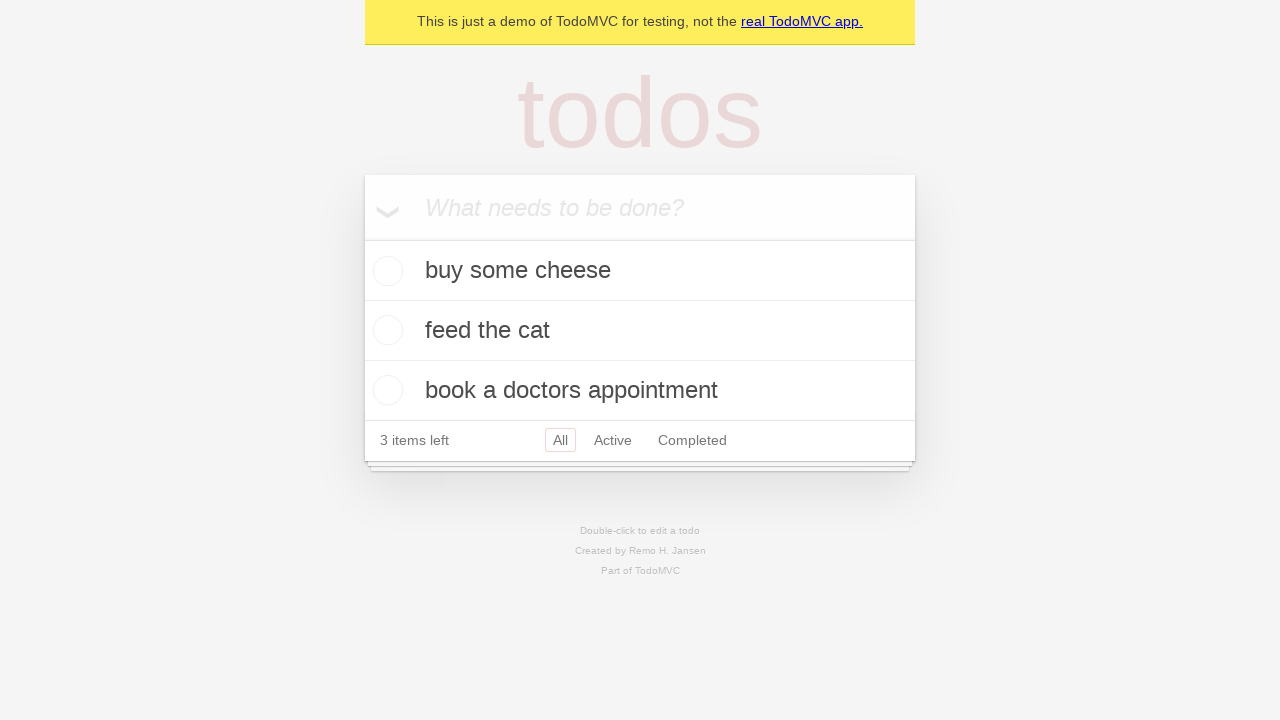

Waited for all 3 todos to be created
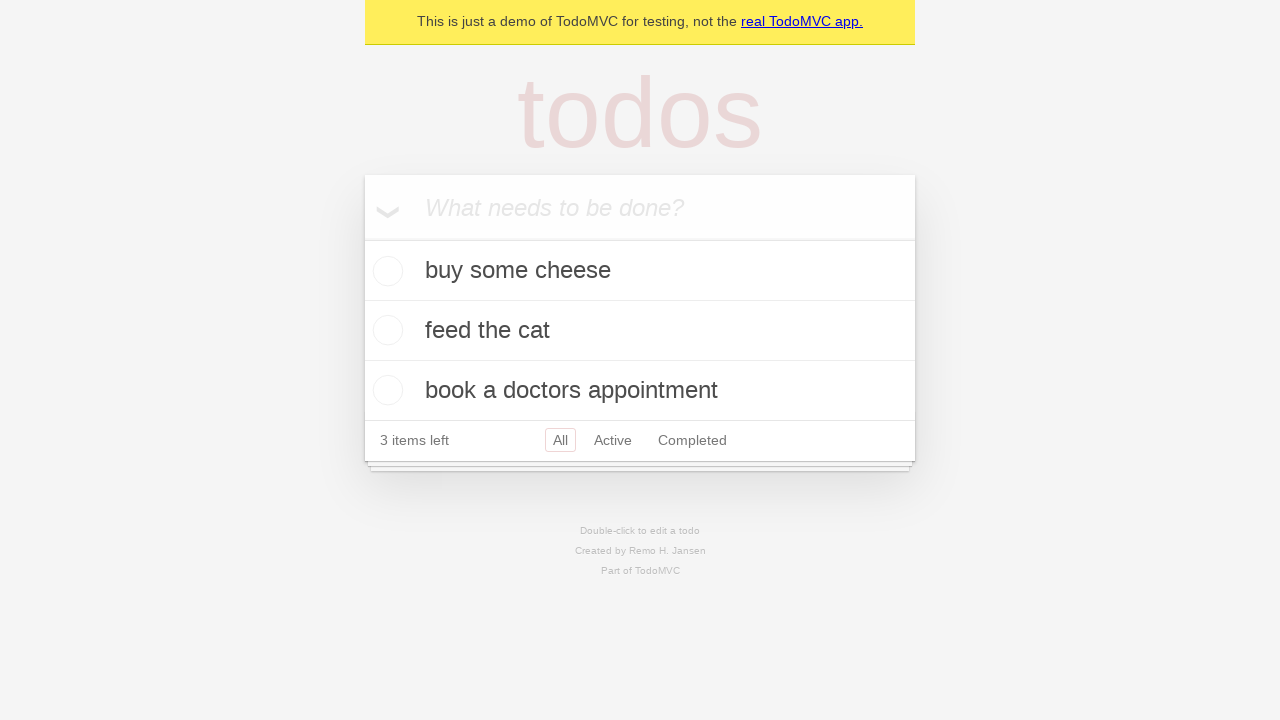

Checked 'Mark all as complete' checkbox at (362, 238) on internal:label="Mark all as complete"i
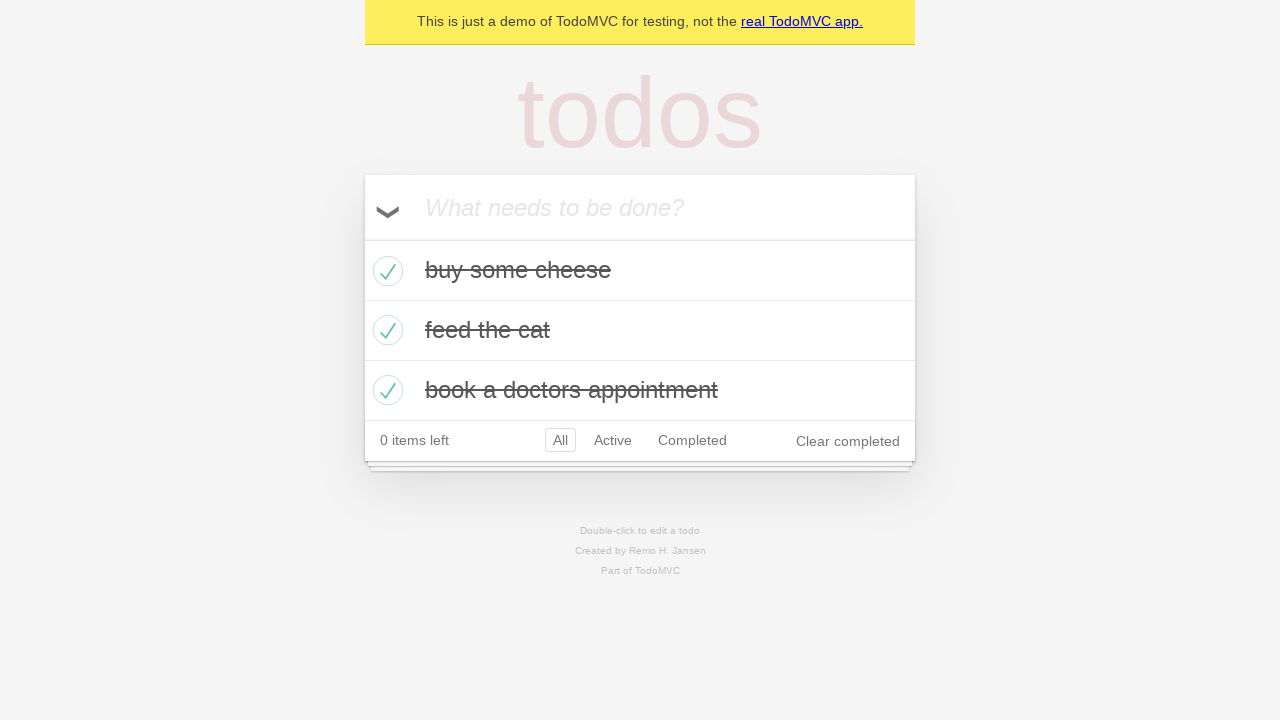

Unchecked the first todo item at (385, 271) on internal:testid=[data-testid="todo-item"s] >> nth=0 >> internal:role=checkbox
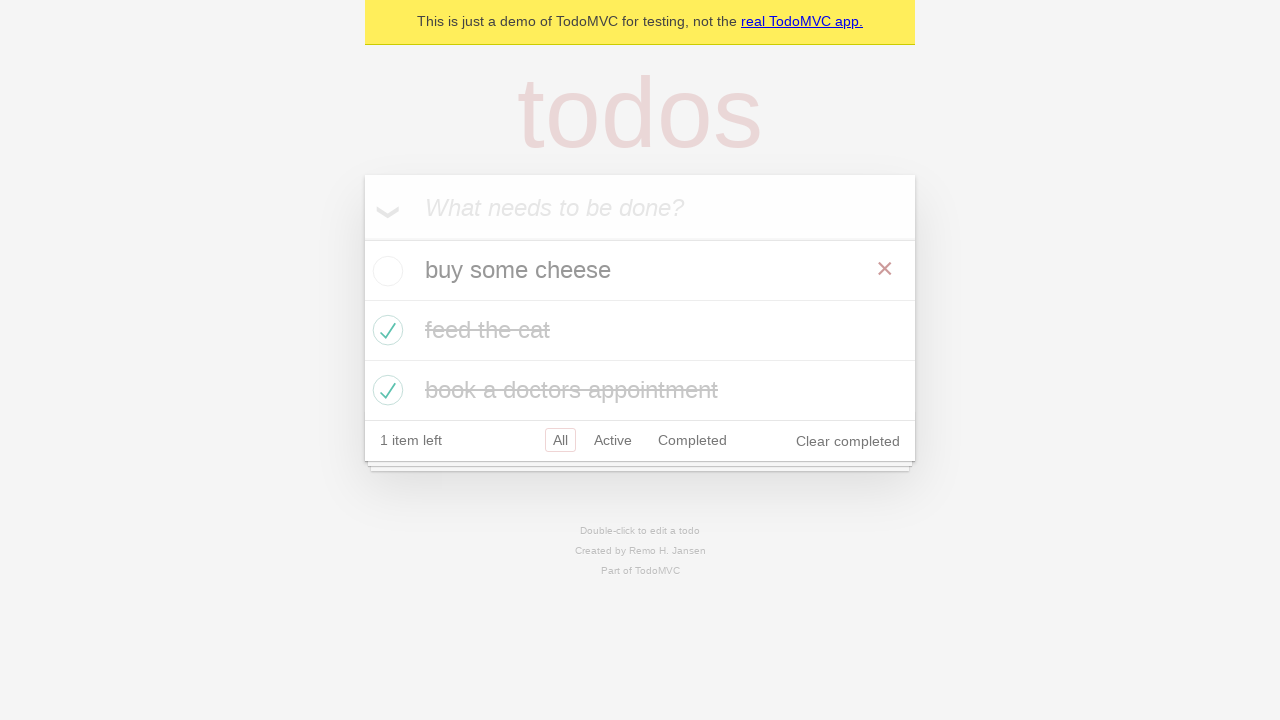

Re-checked the first todo item at (385, 271) on internal:testid=[data-testid="todo-item"s] >> nth=0 >> internal:role=checkbox
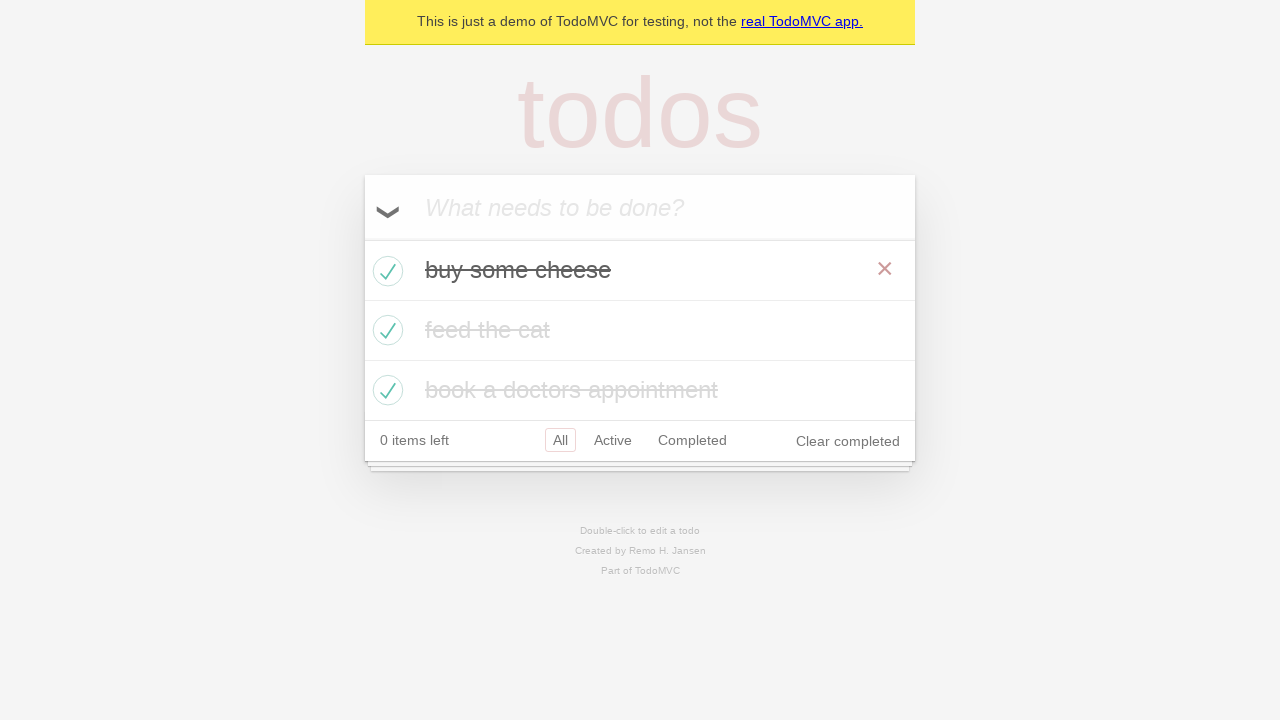

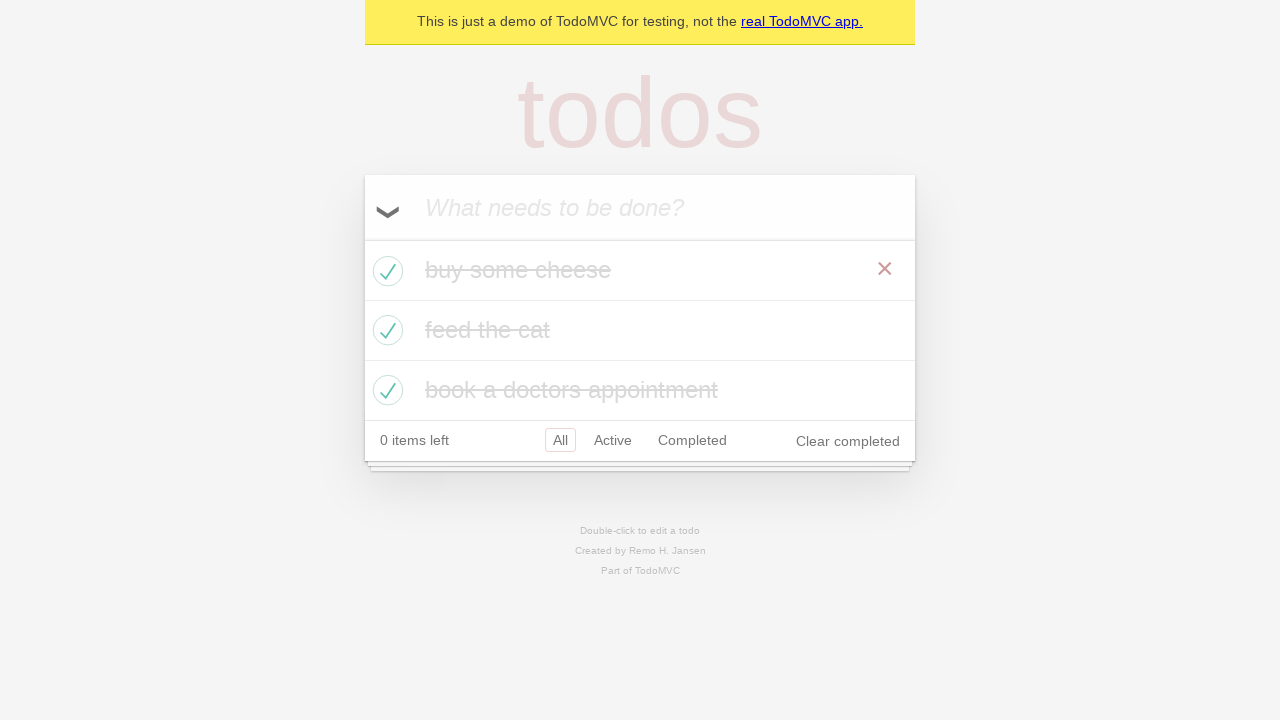